Tests dismissing a JavaScript confirm dialog by clicking a button that triggers a confirm, then clicking Cancel on the dialog

Starting URL: https://the-internet.herokuapp.com/javascript_alerts

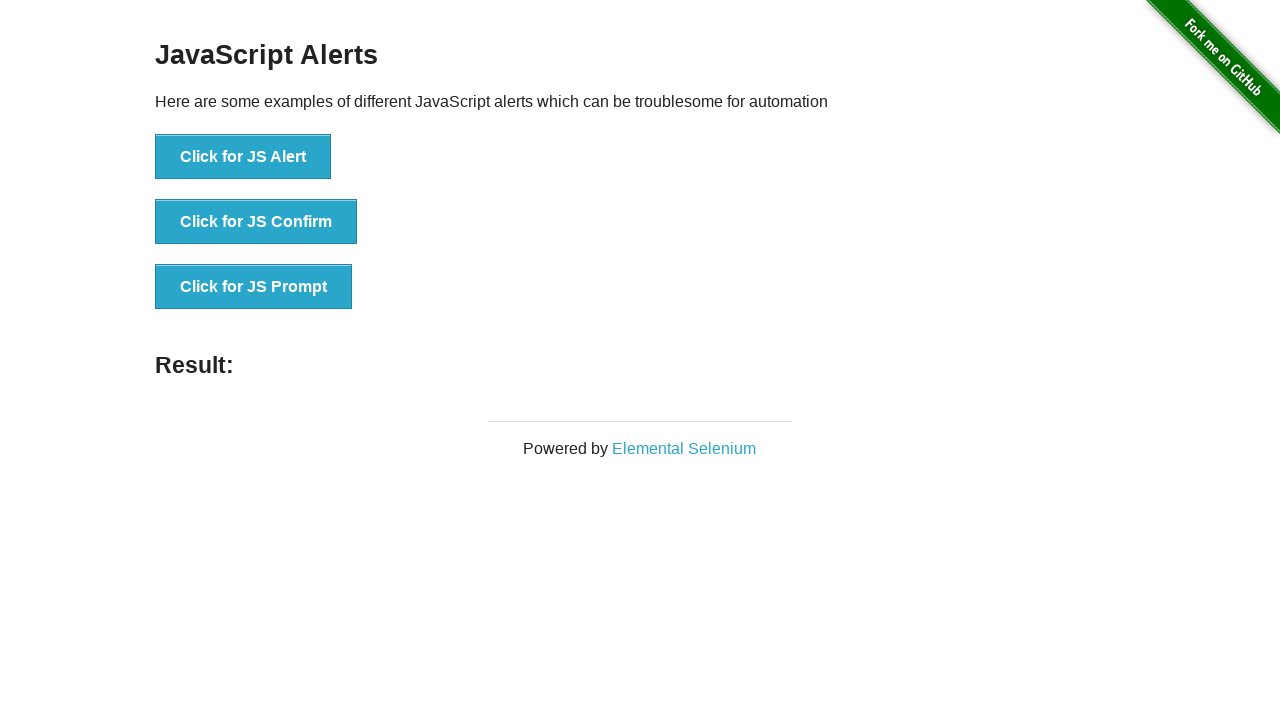

Set up dialog handler to dismiss the confirm dialog
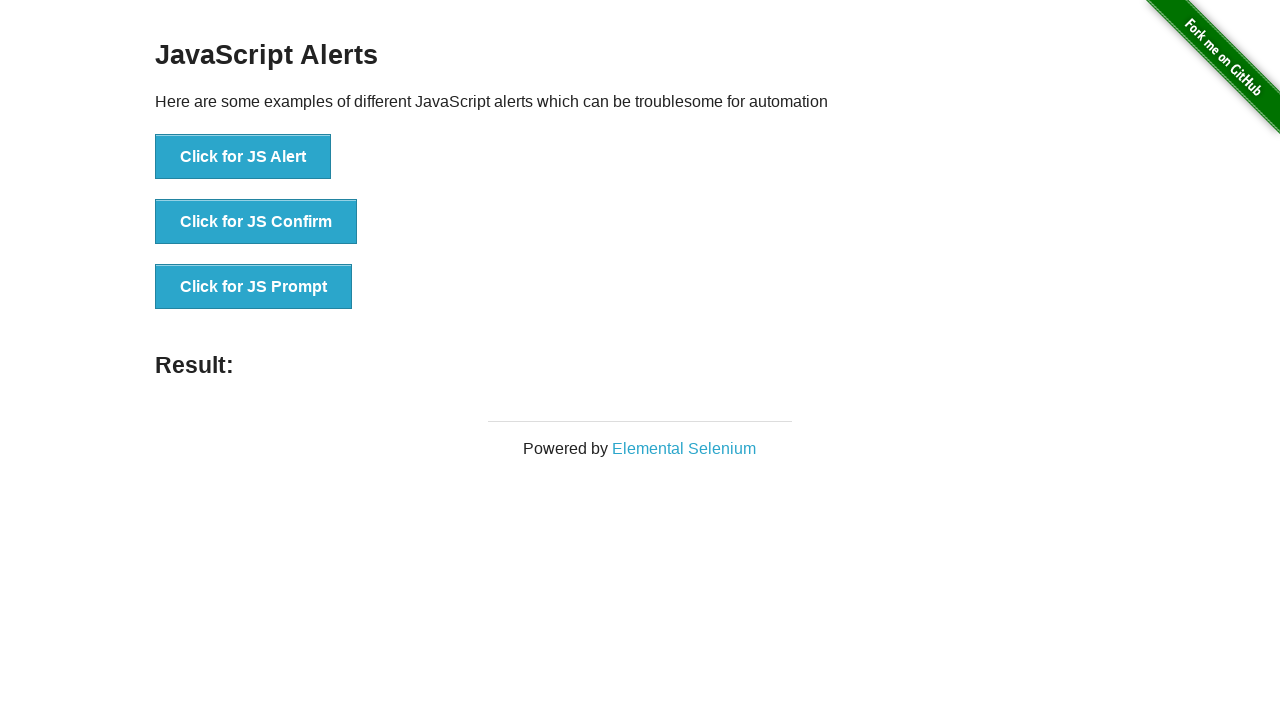

Clicked 'Click for JS Confirm' button to trigger JavaScript confirm dialog at (256, 222) on xpath=//button[.='Click for JS Confirm']
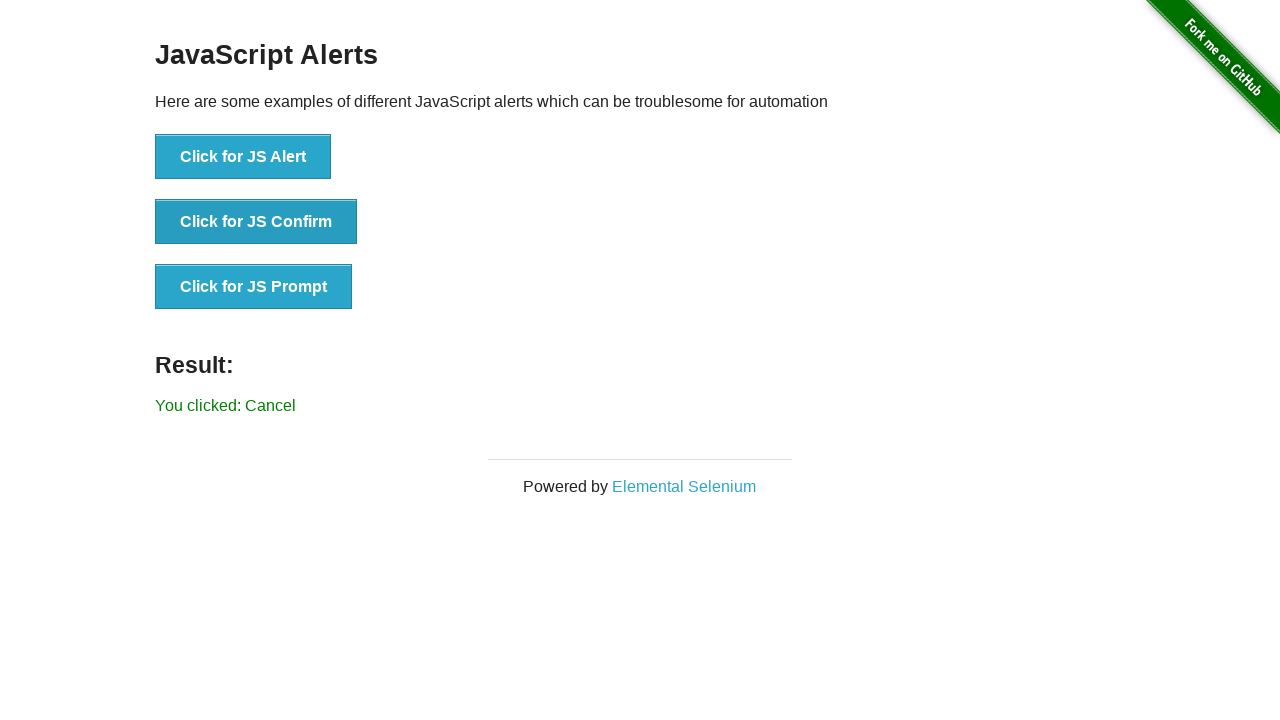

Result element loaded after dismissing the confirm dialog
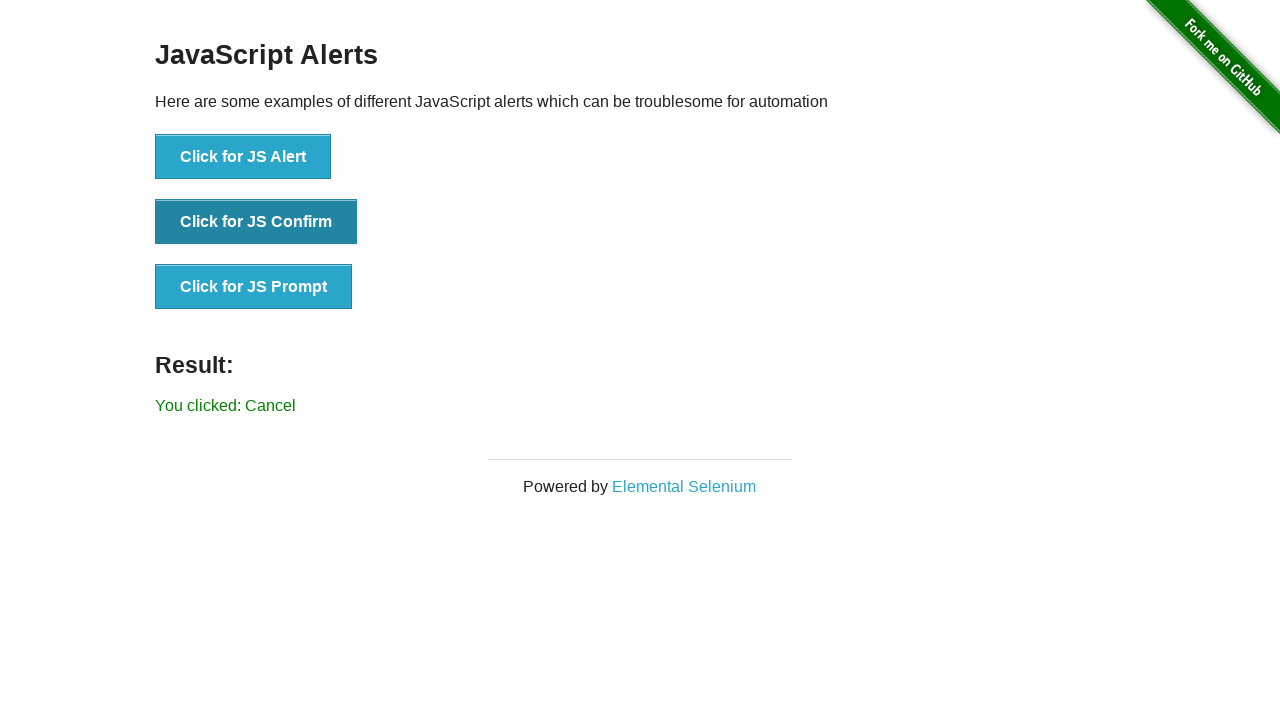

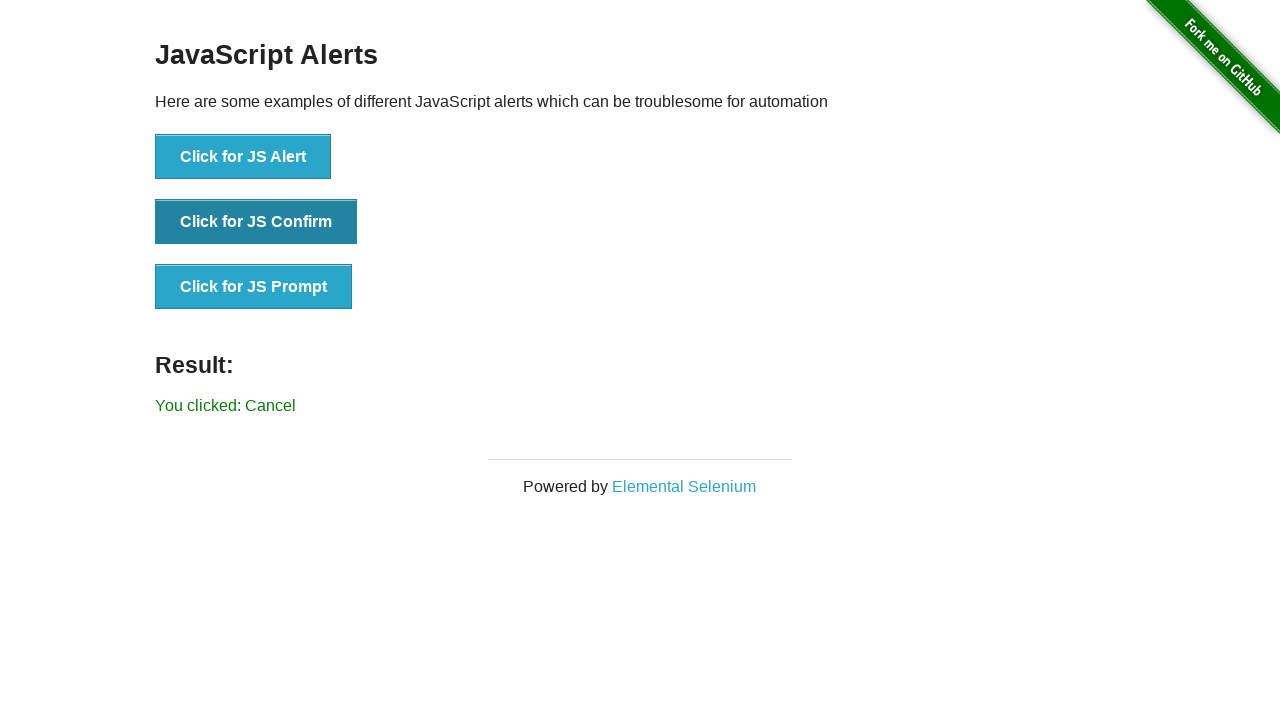